Tests dropdown and multi-select functionality by selecting various options from both single and multi-select dropdown menus

Starting URL: https://demoqa.com/select-menu

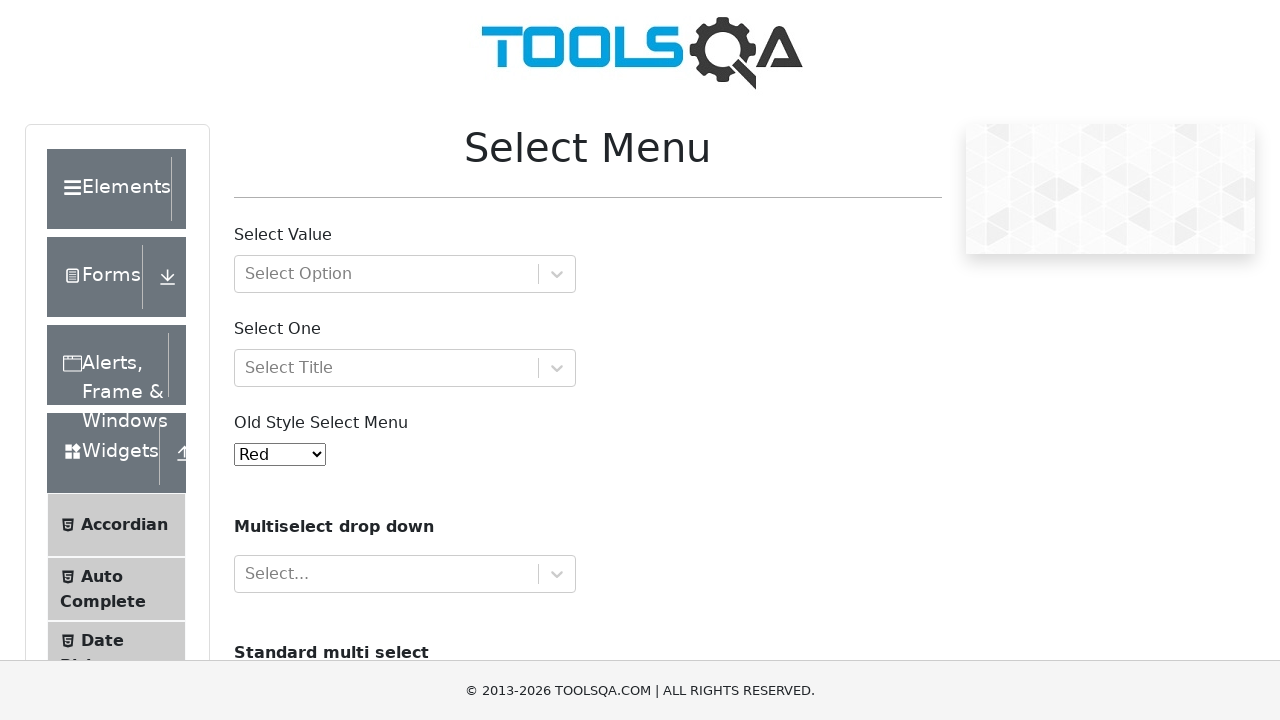

Scrolled down 400px to make dropdown visible
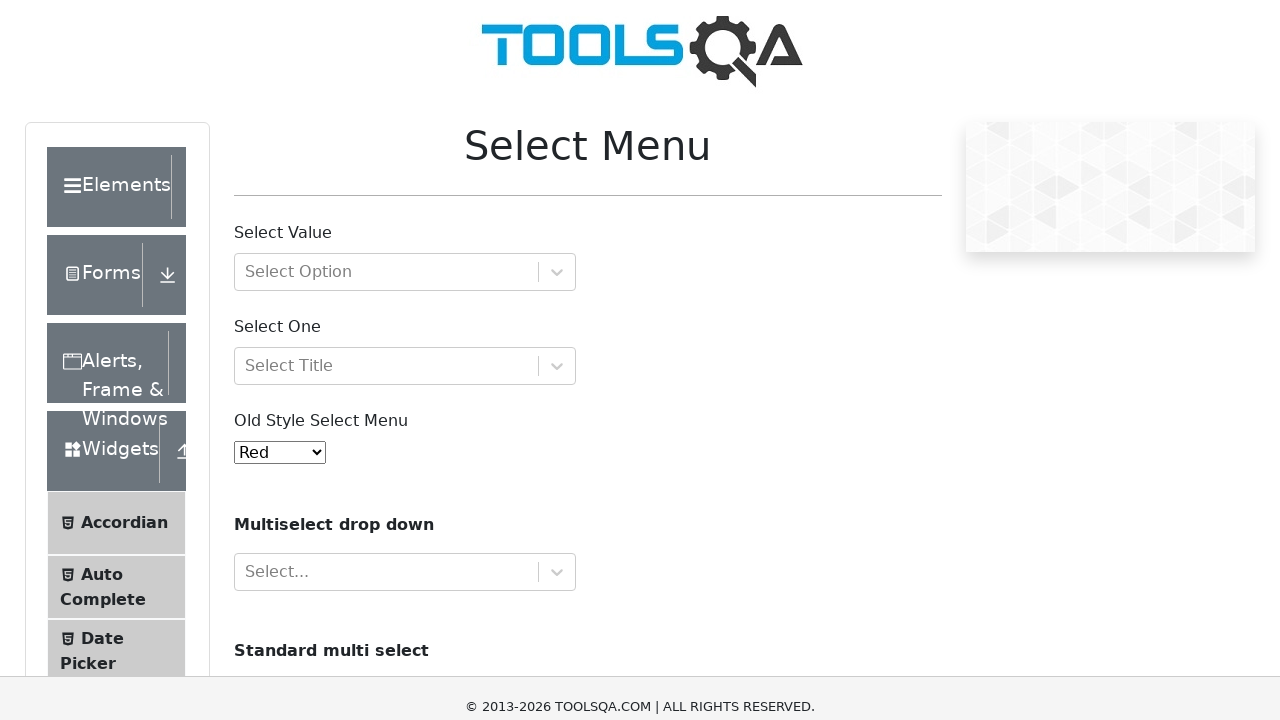

Selected 5th option from single-select dropdown by index on #oldSelectMenu
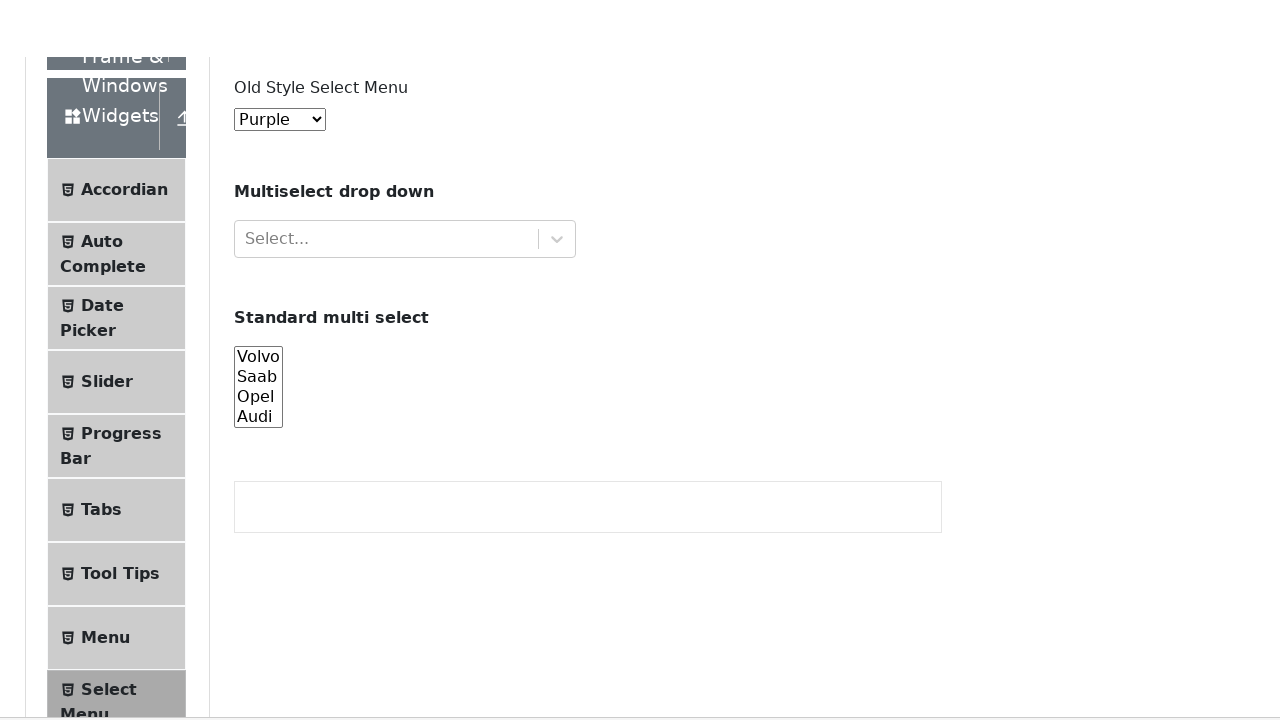

Selected option with value '7' from single-select dropdown on #oldSelectMenu
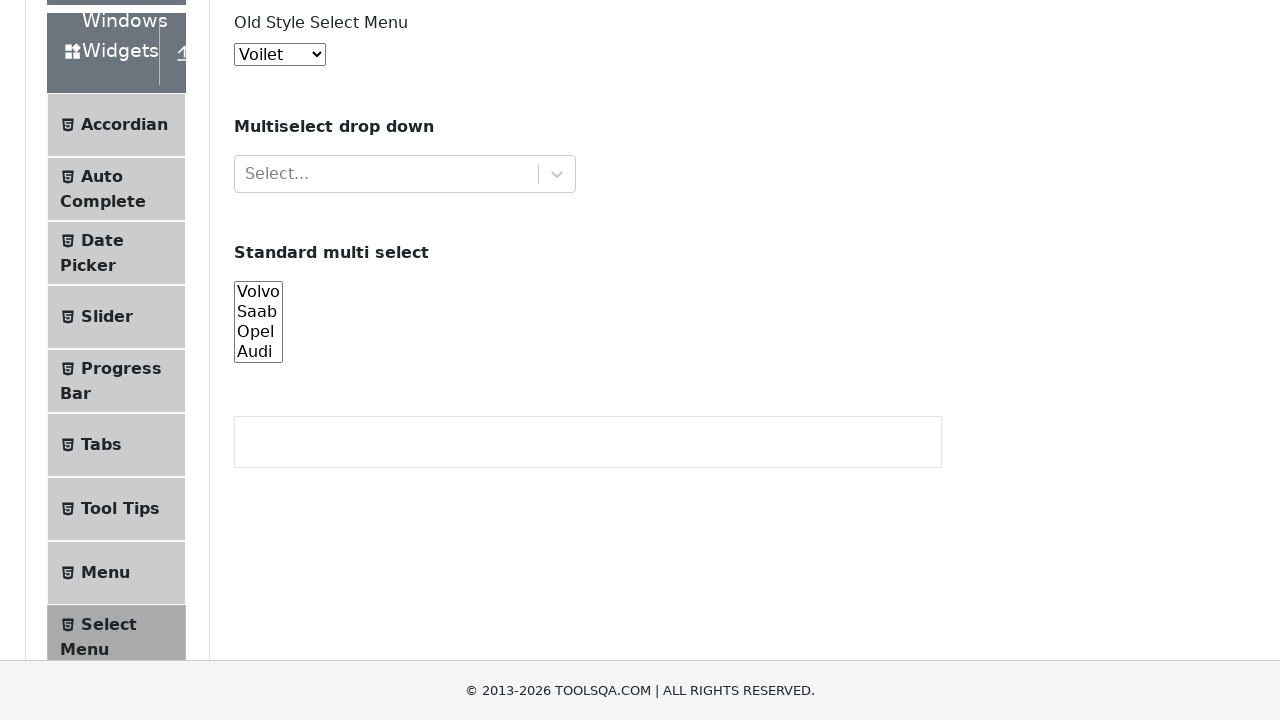

Selected 'Yellow' option from single-select dropdown by visible text on #oldSelectMenu
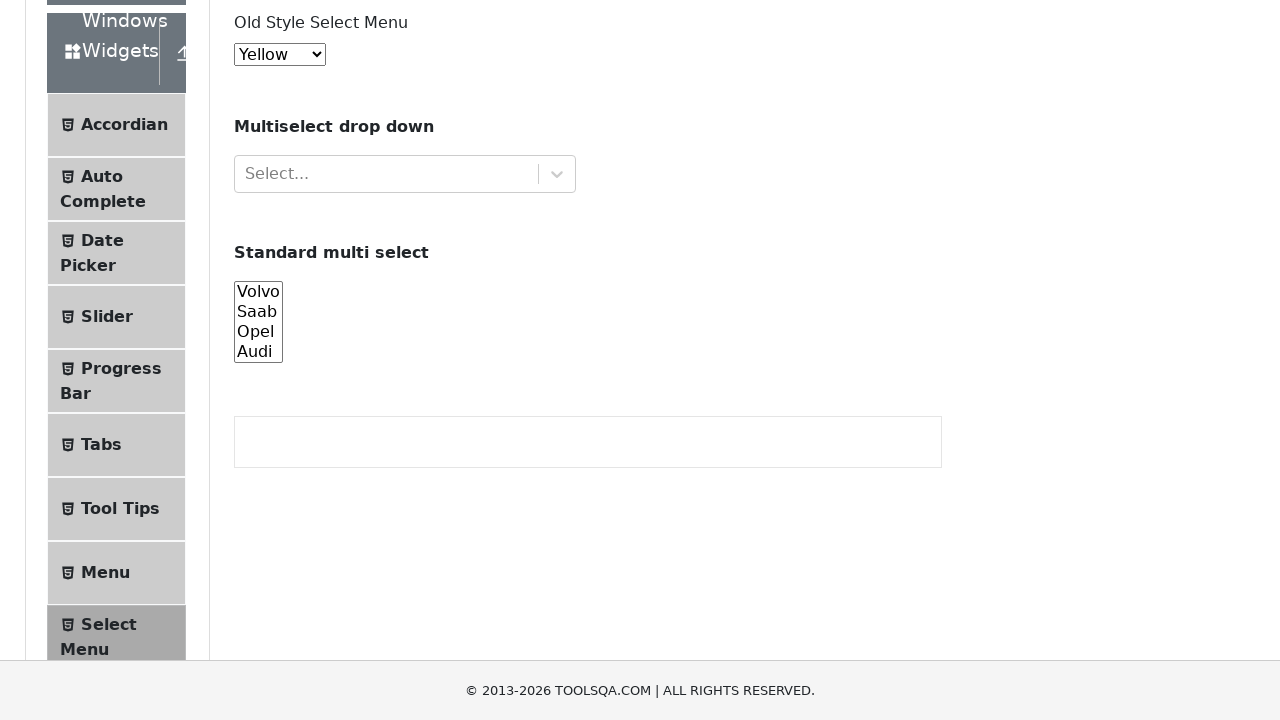

Selected 'volvo' from multi-select dropdown on #cars
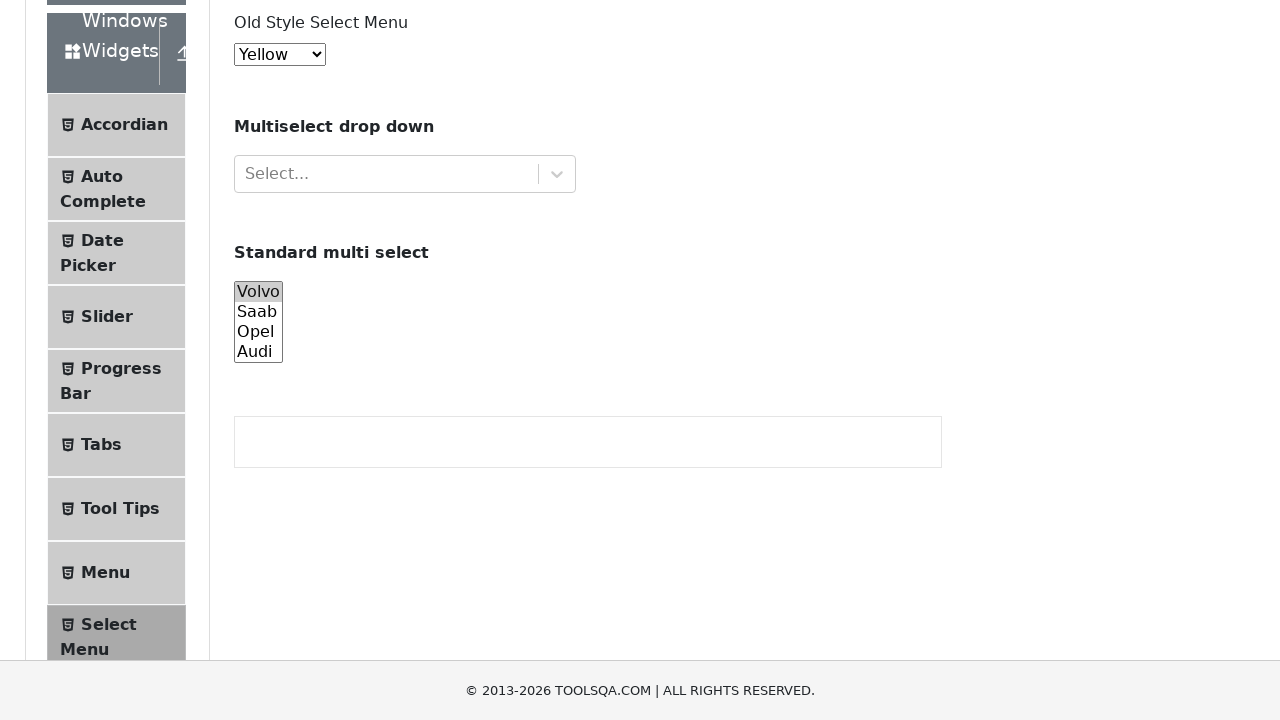

Selected 'volvo' and 'saab' from multi-select dropdown on #cars
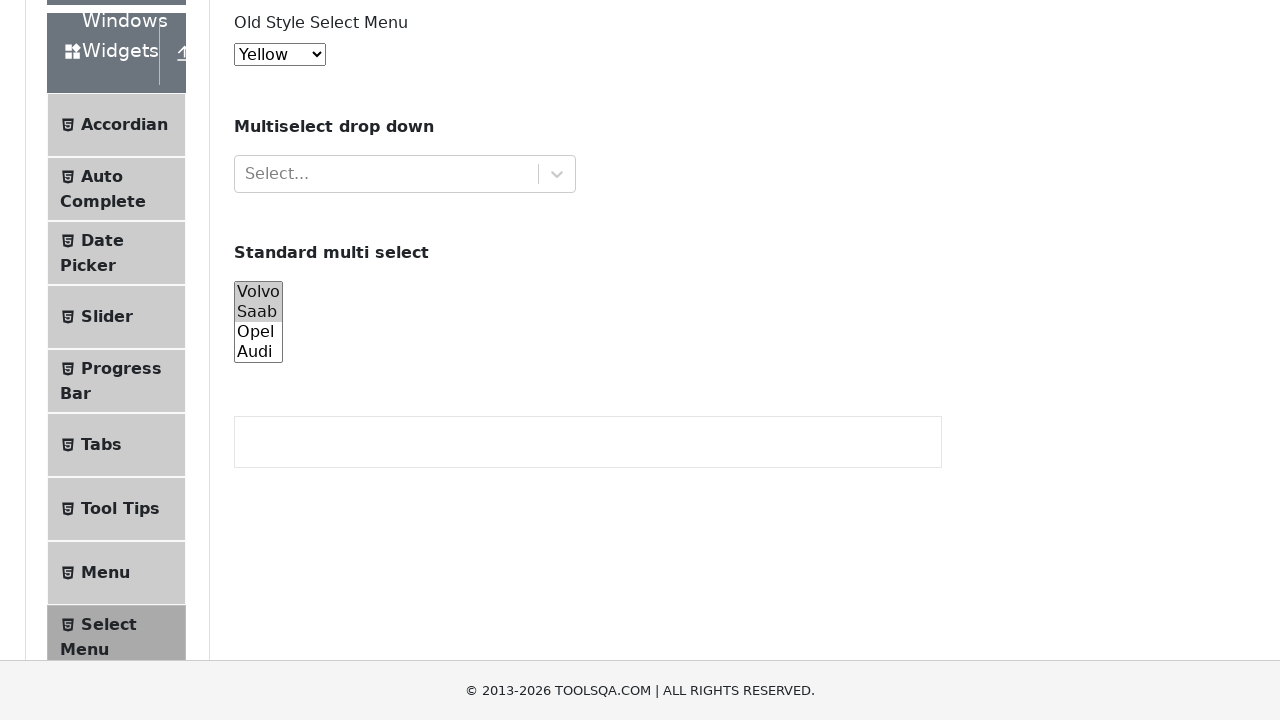

Selected 'volvo', 'saab', and 'audi' from multi-select dropdown on #cars
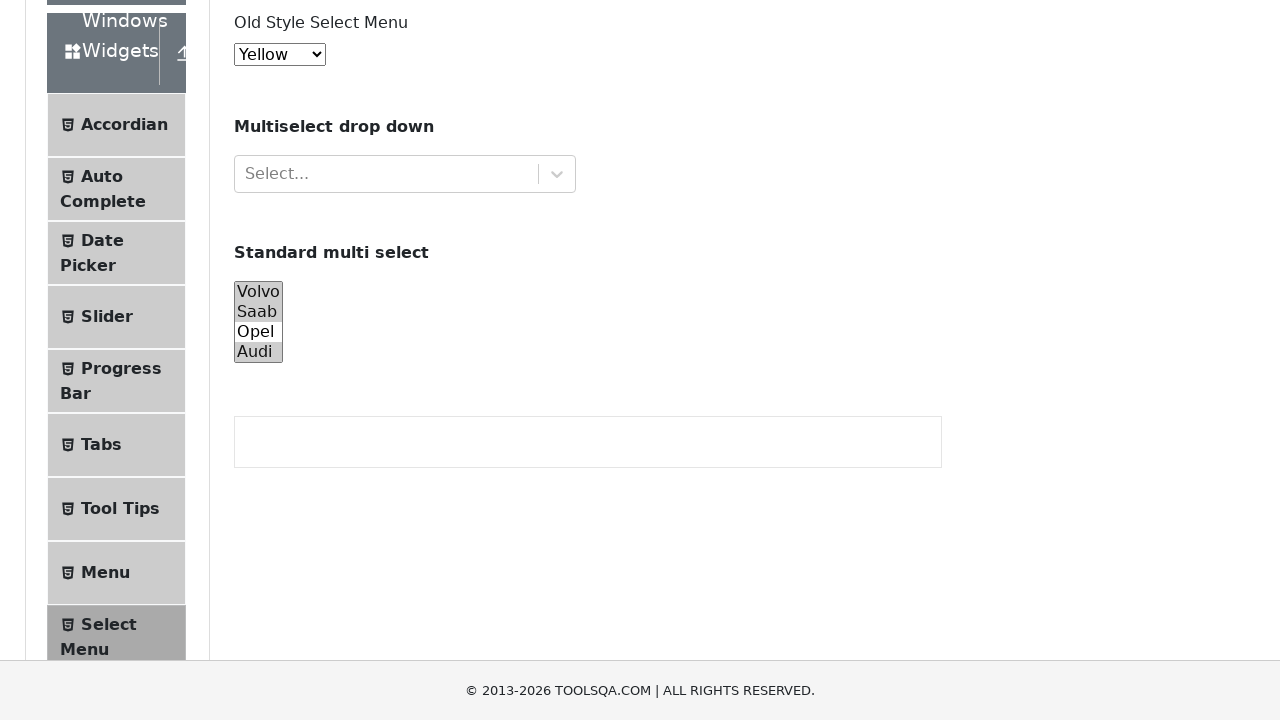

Deselected 'saab' from multi-select dropdown, keeping 'volvo' and 'audi' selected on #cars
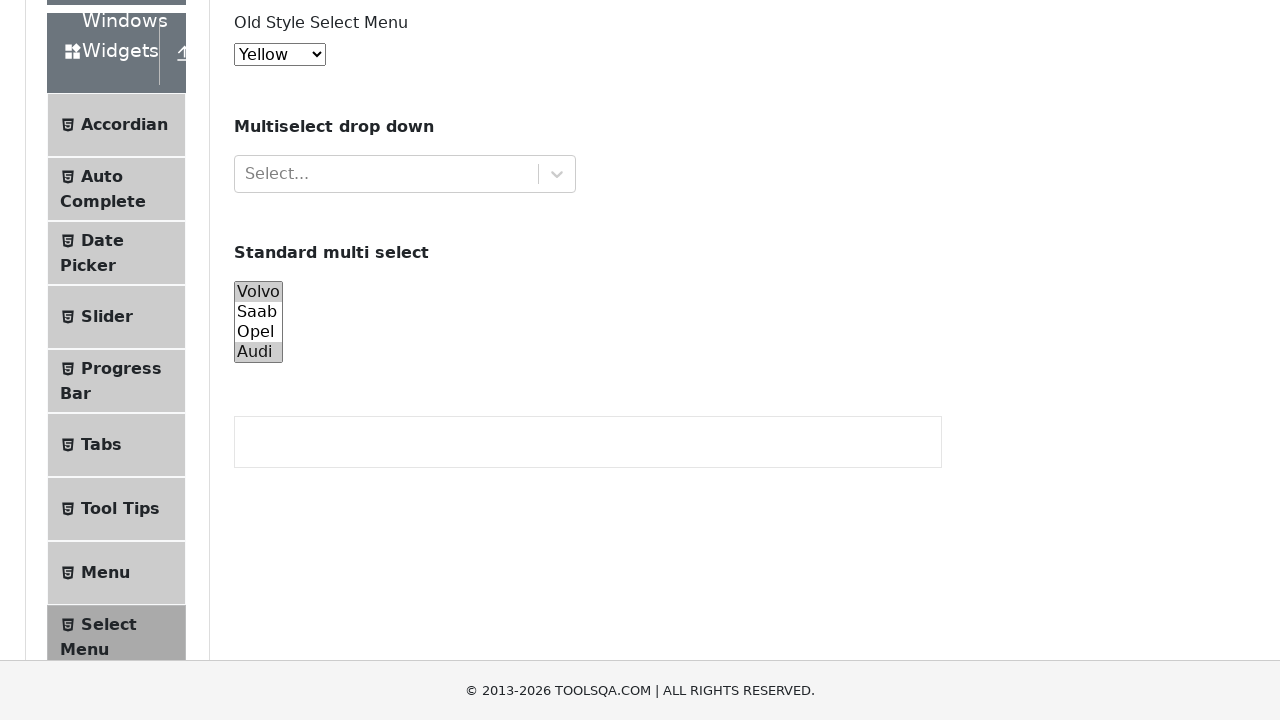

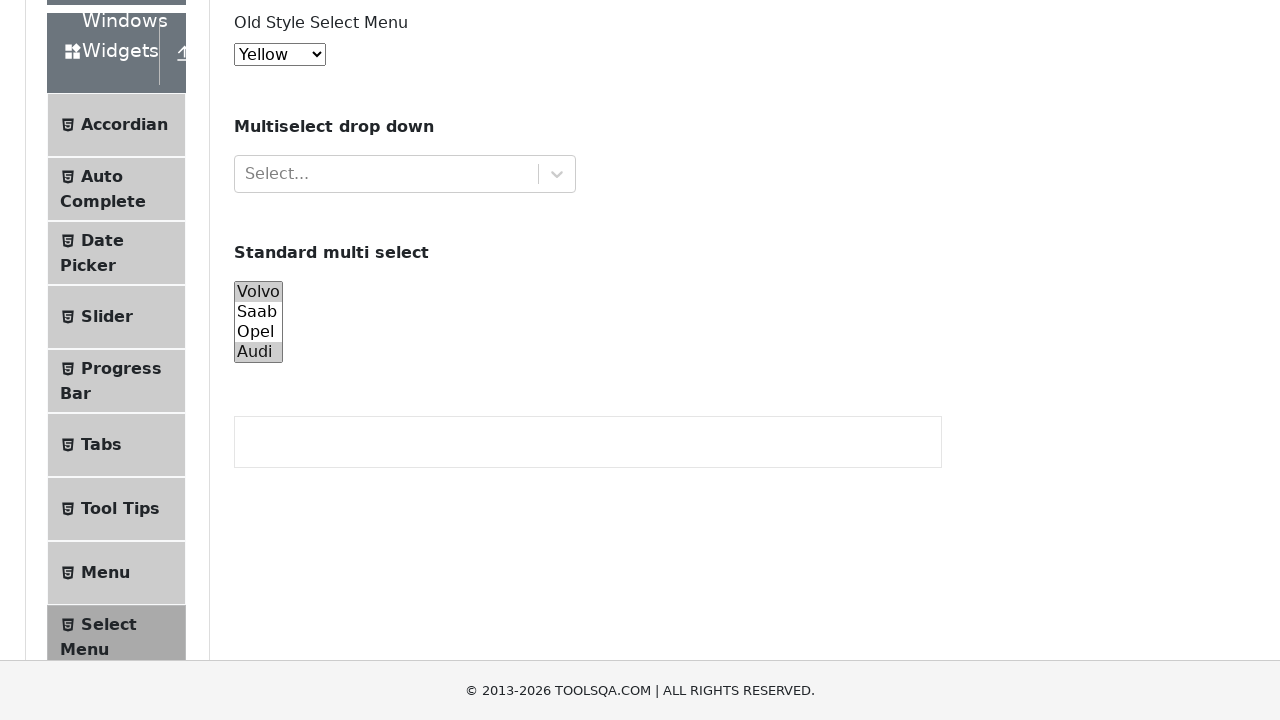